Tests Delta Airlines calendar functionality by selecting departure and return dates for a flight search

Starting URL: https://www.delta.com/

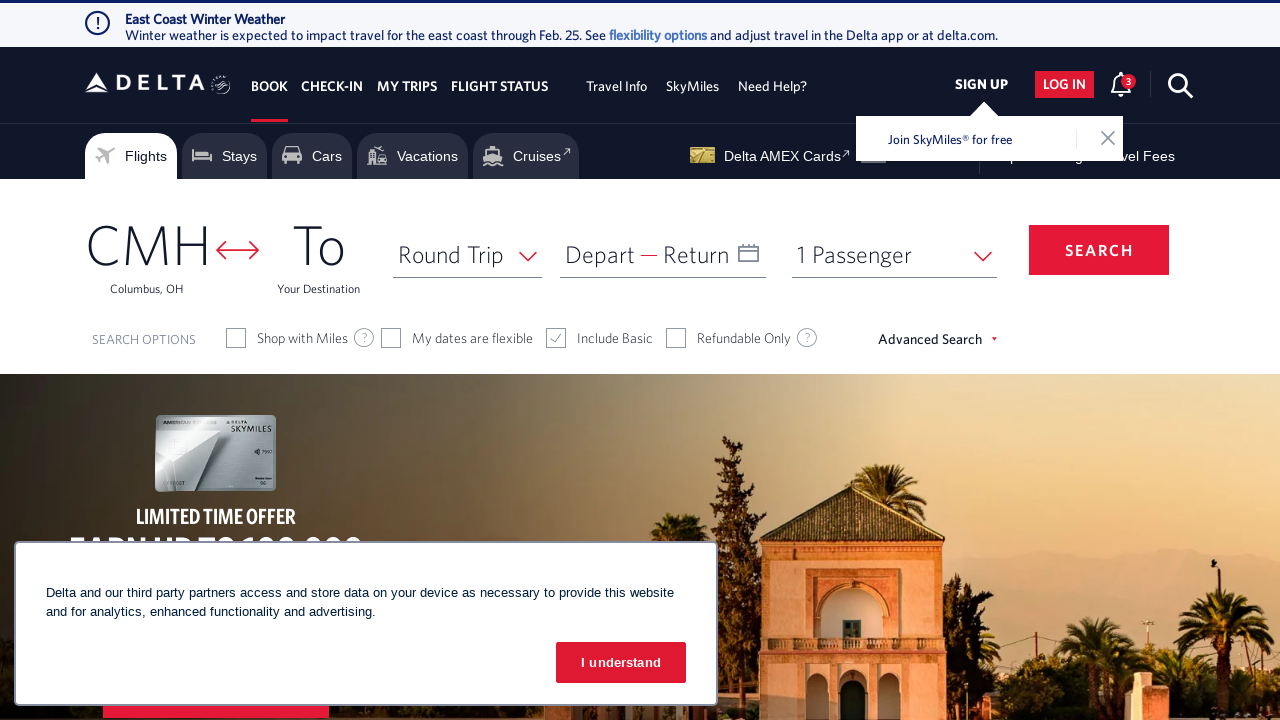

Clicked on departure date input to open calendar at (663, 254) on #input_departureDate_1
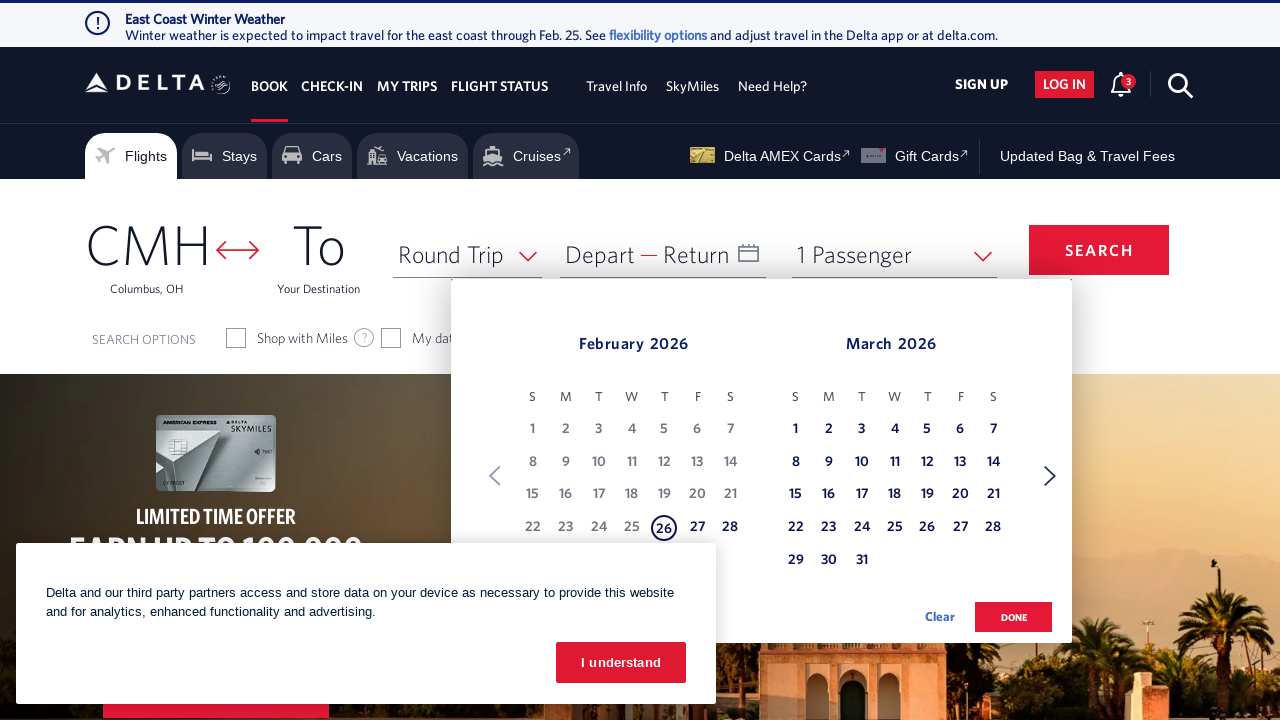

Calendar opened and first month selector became visible
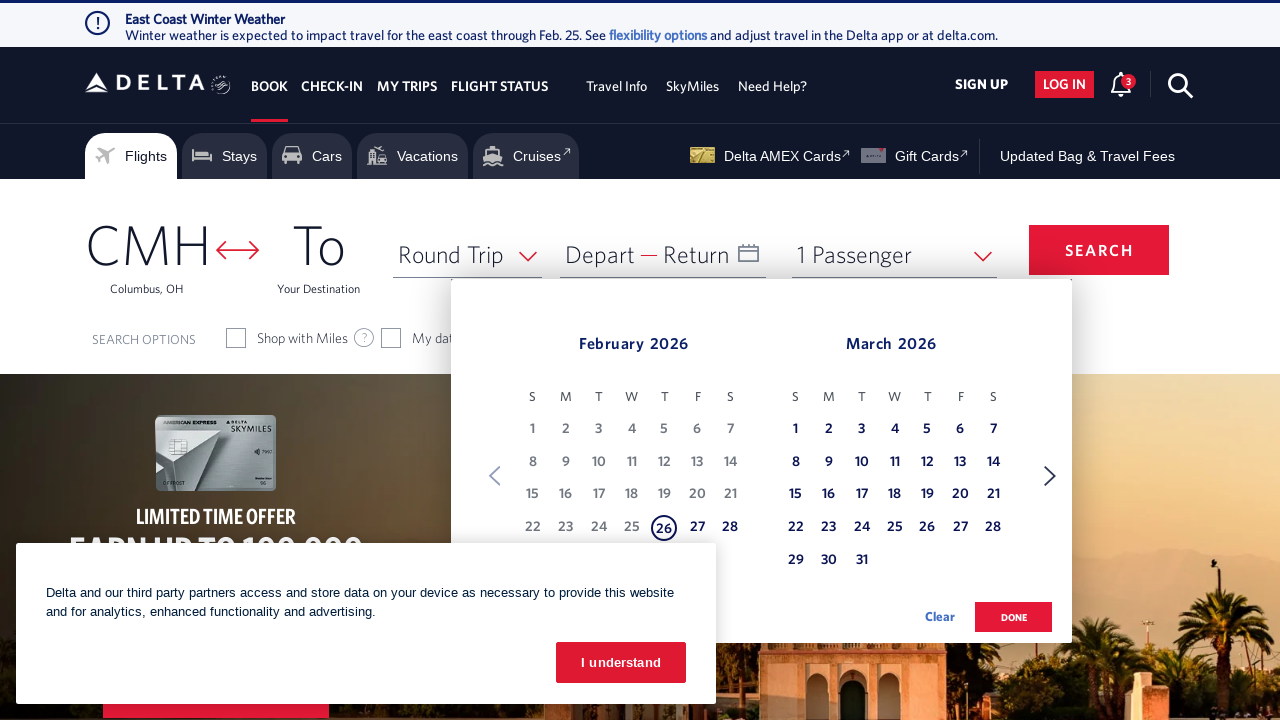

Clicked next button to navigate calendar months forward at (1050, 476) on xpath=//*[@id='booking']/form/div[1]/div/div[1]/div[1]/div[3]/date-selection-vie
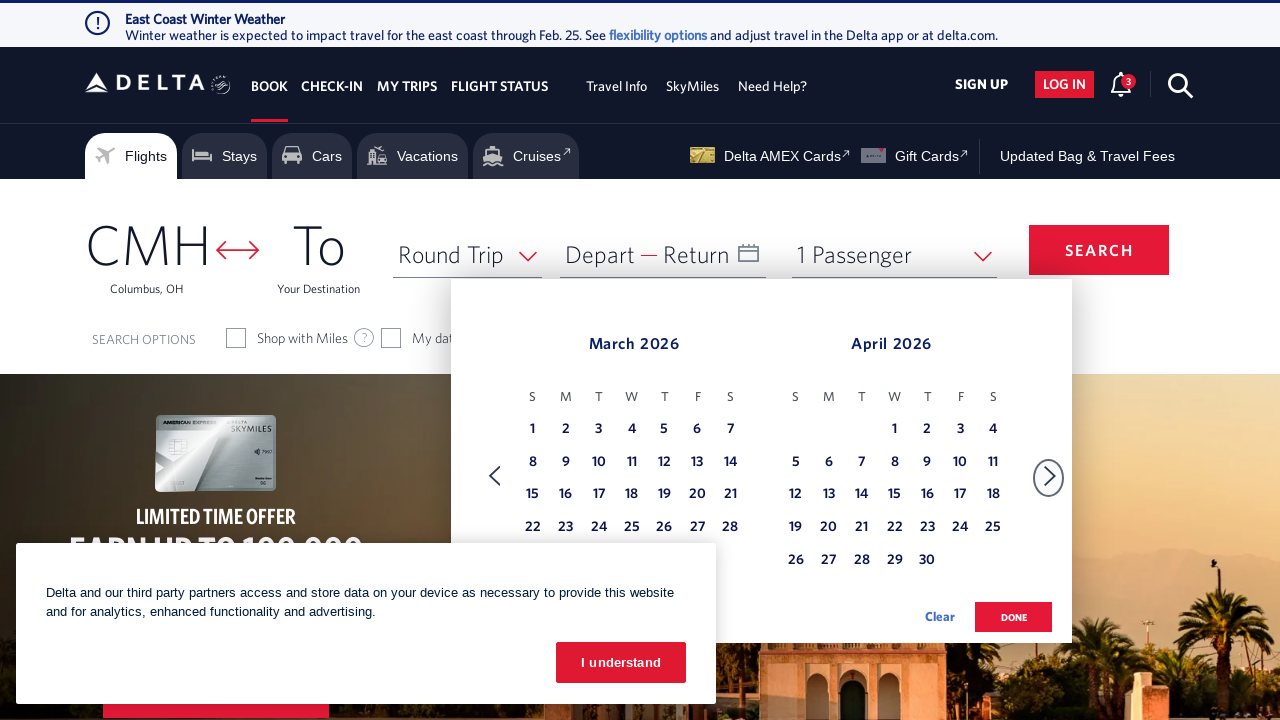

Waited for calendar animation to complete
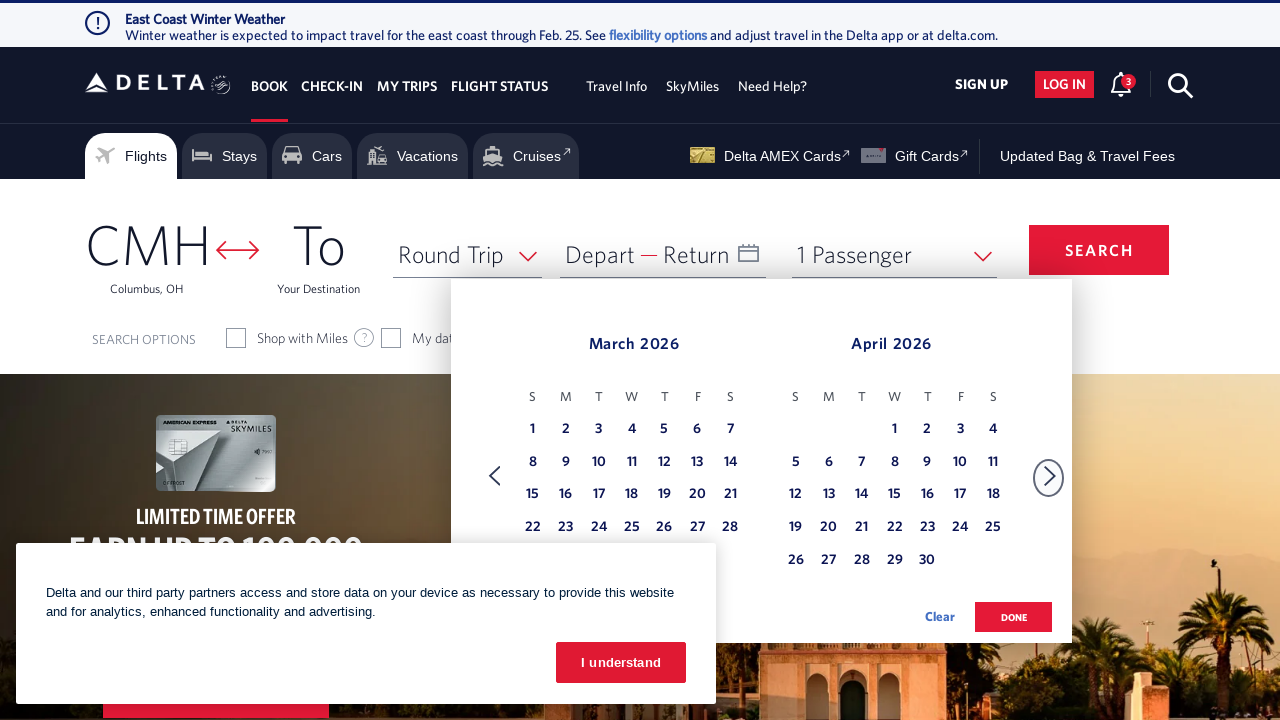

Clicked next button to navigate calendar months forward at (1050, 476) on xpath=//*[@id='booking']/form/div[1]/div/div[1]/div[1]/div[3]/date-selection-vie
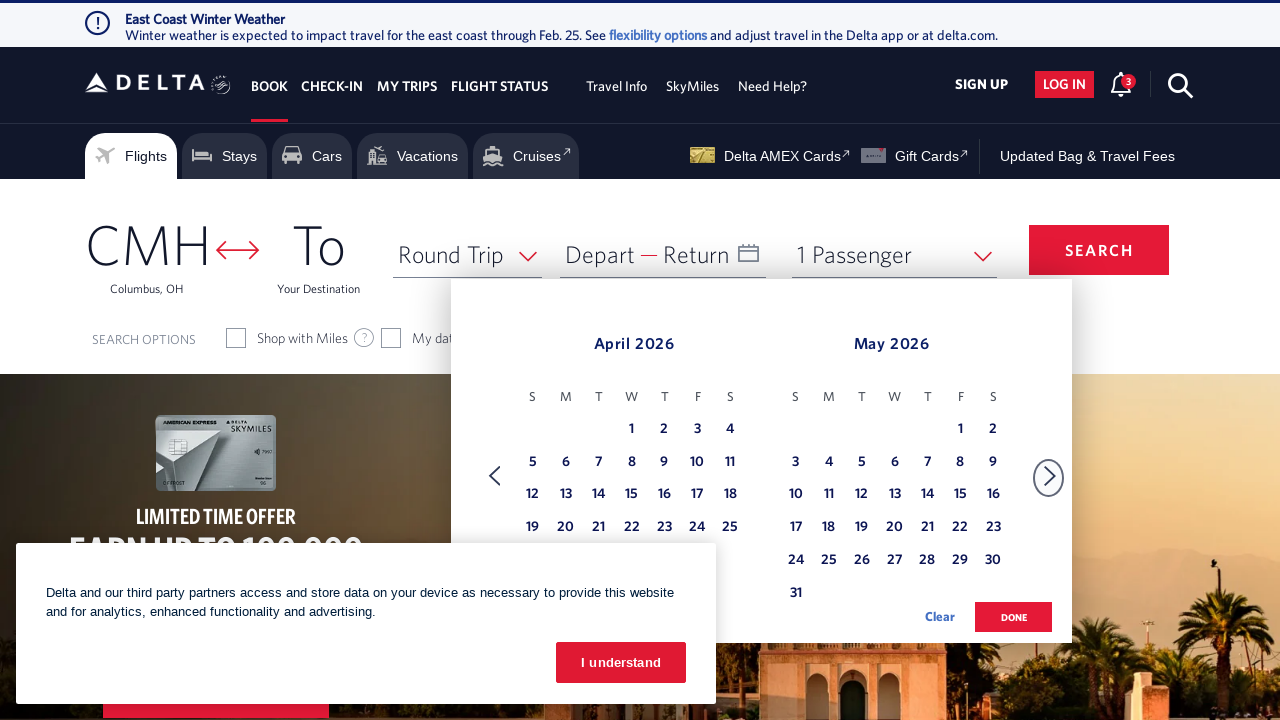

Waited for calendar animation to complete
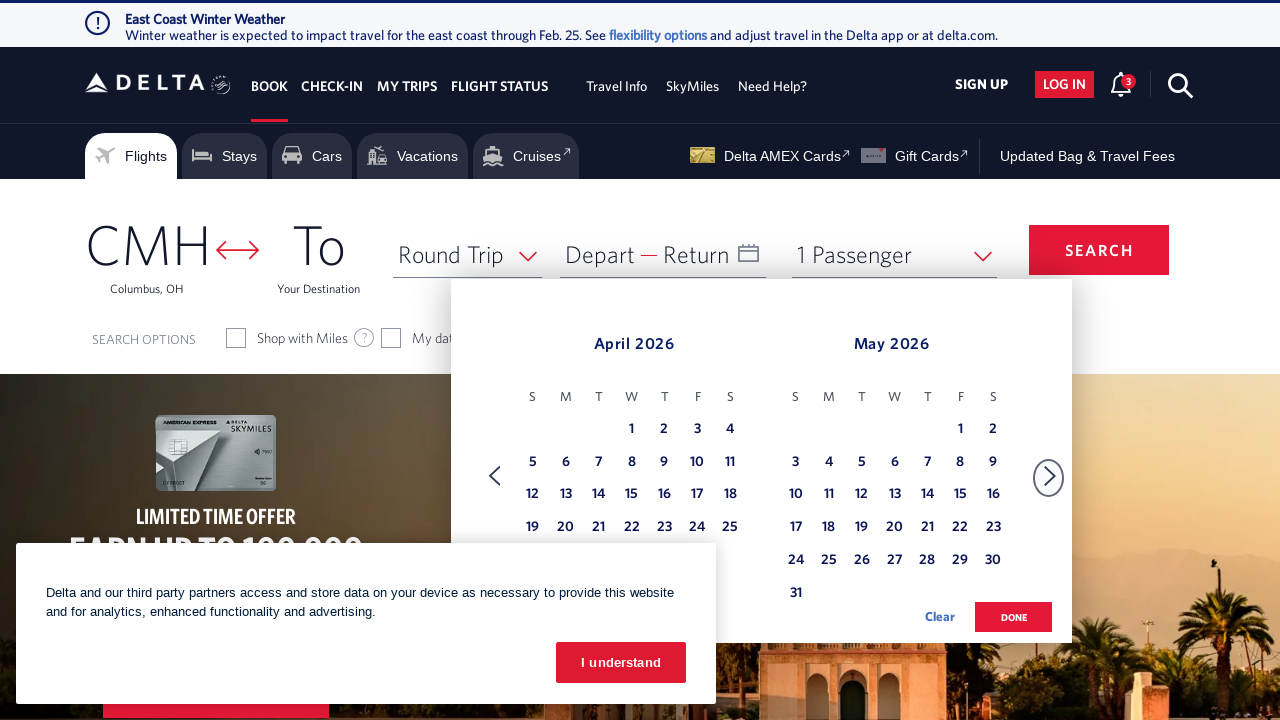

Clicked next button to navigate calendar months forward at (1050, 476) on xpath=//*[@id='booking']/form/div[1]/div/div[1]/div[1]/div[3]/date-selection-vie
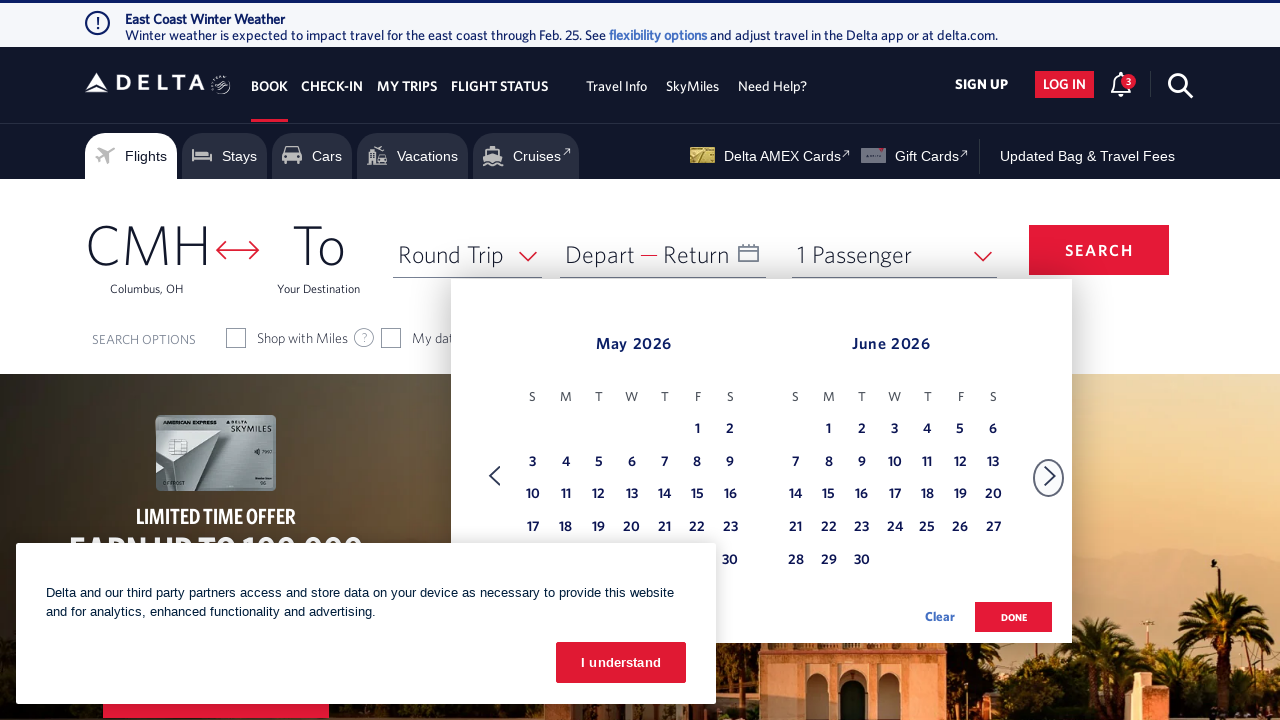

Waited for calendar animation to complete
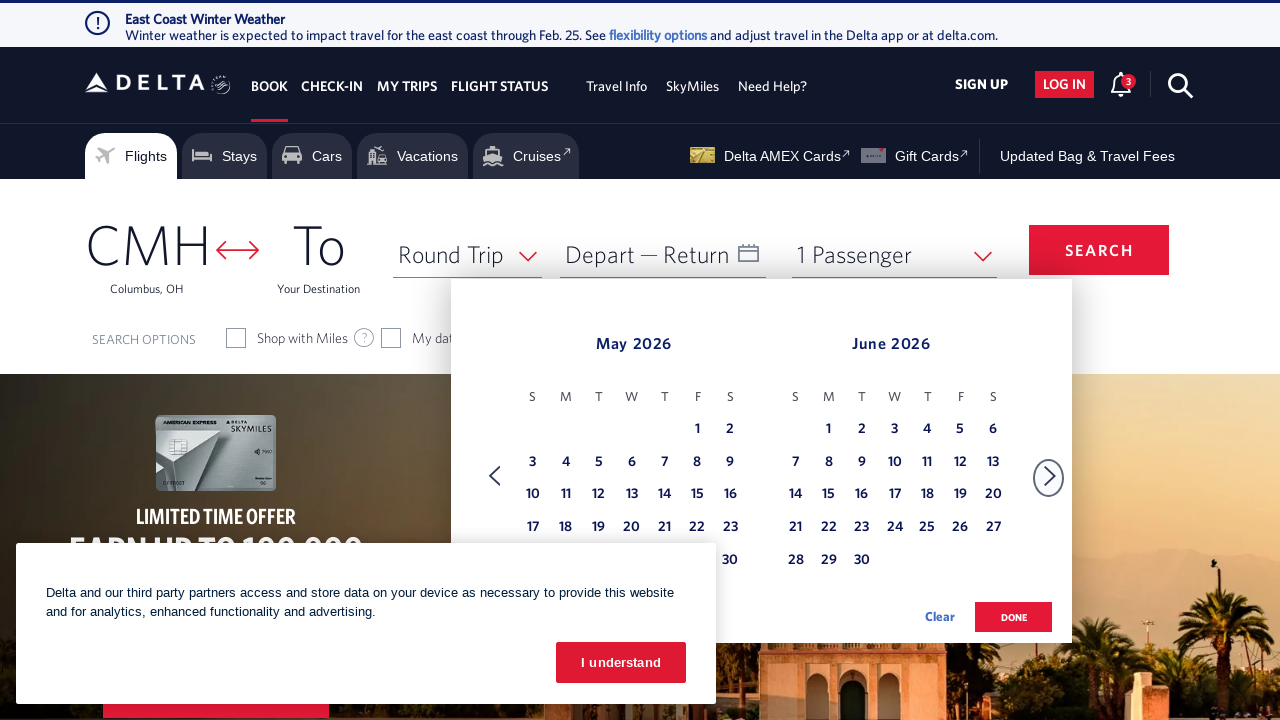

Clicked next button to navigate calendar months forward at (1050, 476) on xpath=//*[@id='booking']/form/div[1]/div/div[1]/div[1]/div[3]/date-selection-vie
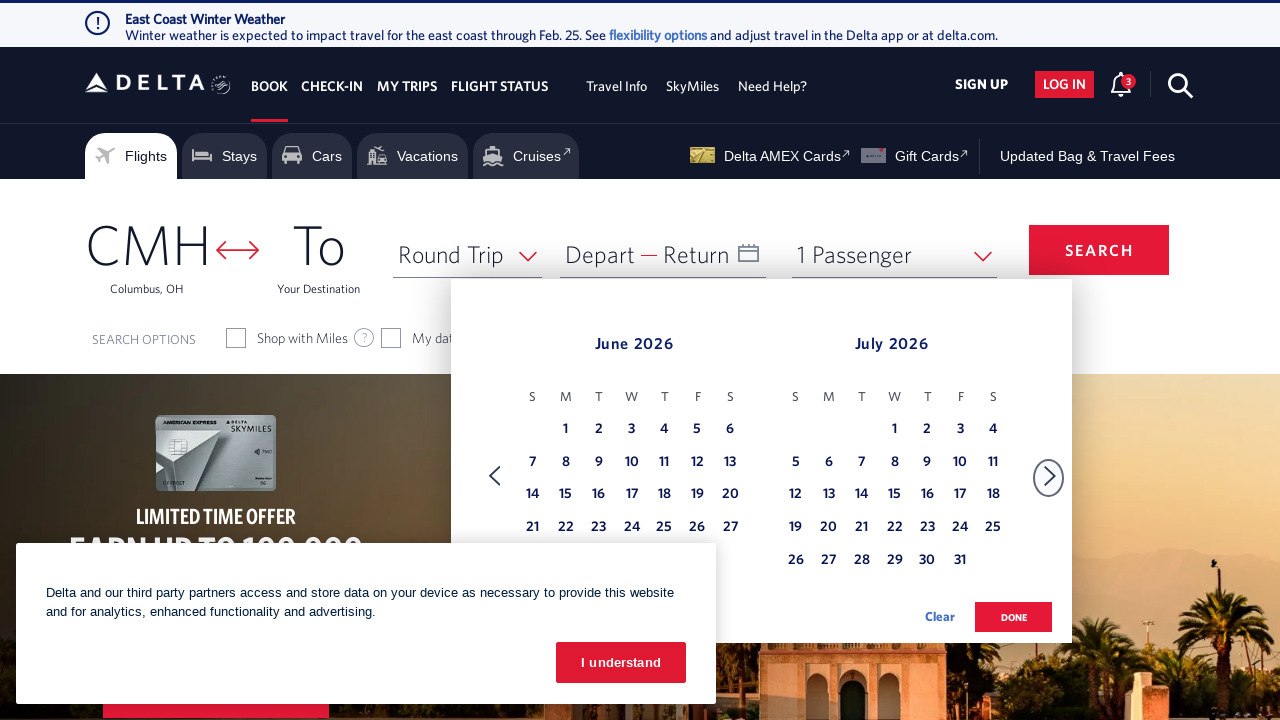

Waited for calendar animation to complete
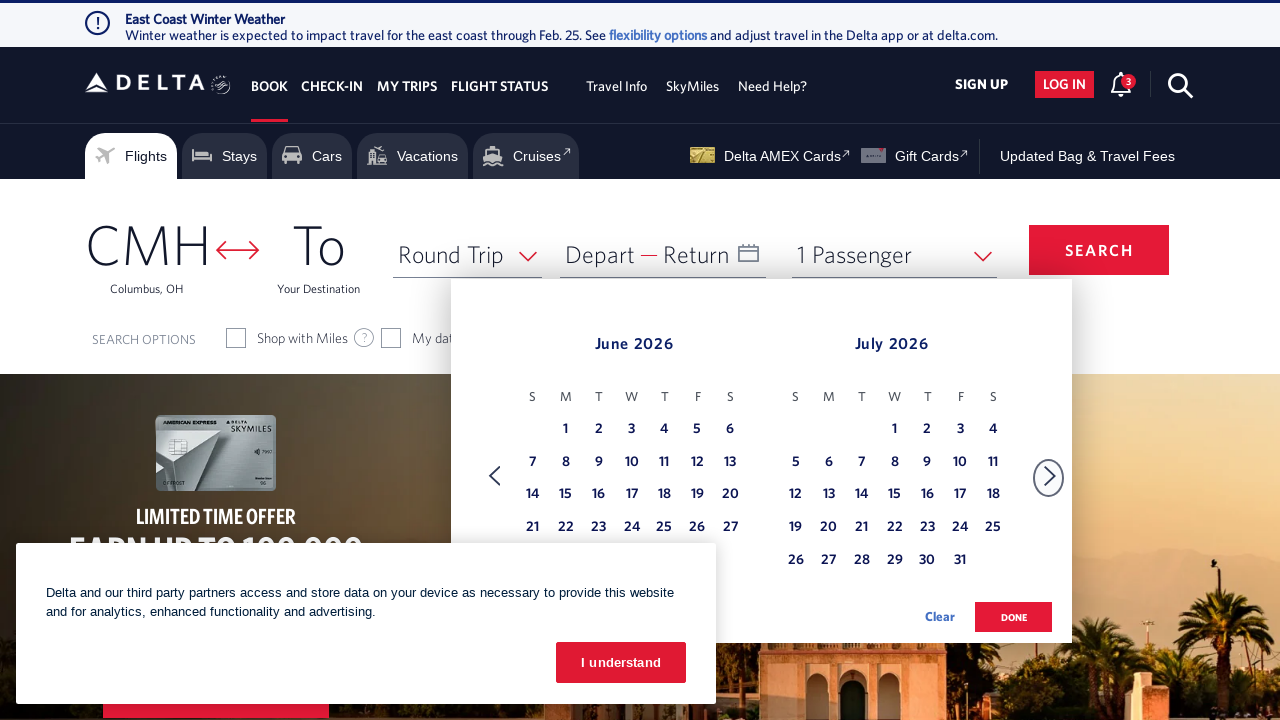

Clicked next button to navigate calendar months forward at (1050, 476) on xpath=//*[@id='booking']/form/div[1]/div/div[1]/div[1]/div[3]/date-selection-vie
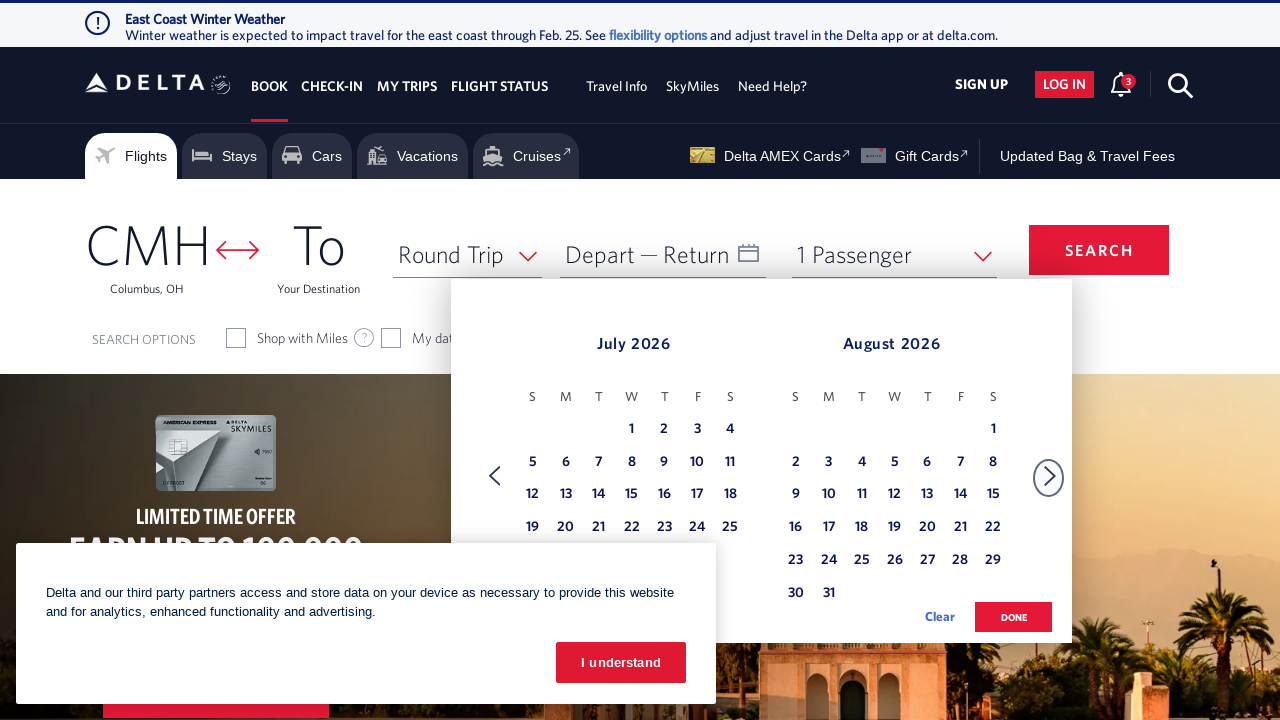

Waited for calendar animation to complete
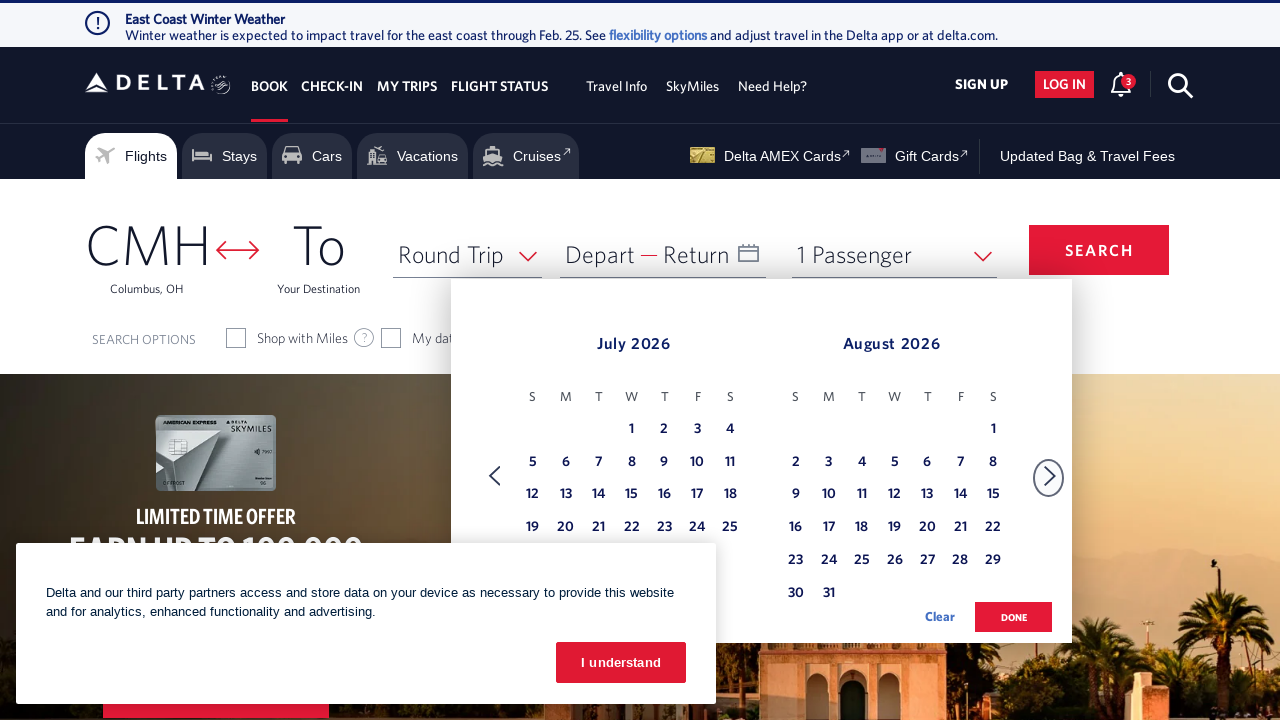

Clicked next button to navigate calendar months forward at (1050, 476) on xpath=//*[@id='booking']/form/div[1]/div/div[1]/div[1]/div[3]/date-selection-vie
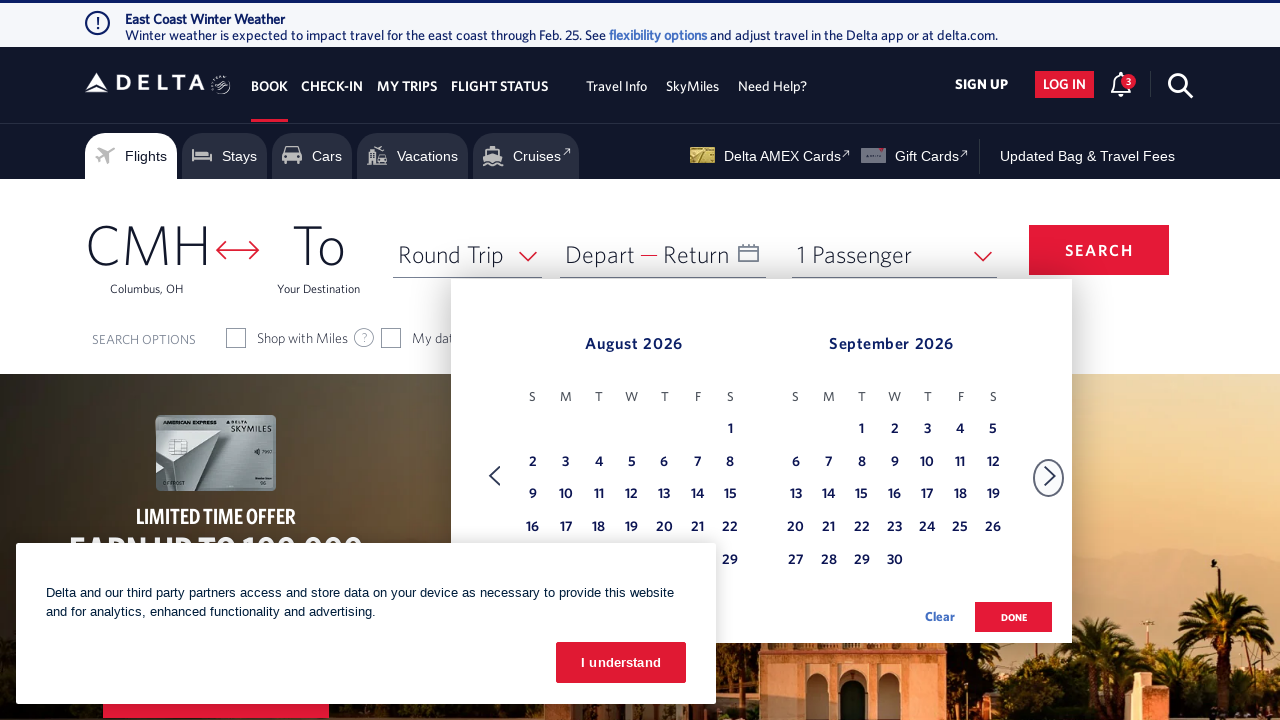

Waited for calendar animation to complete
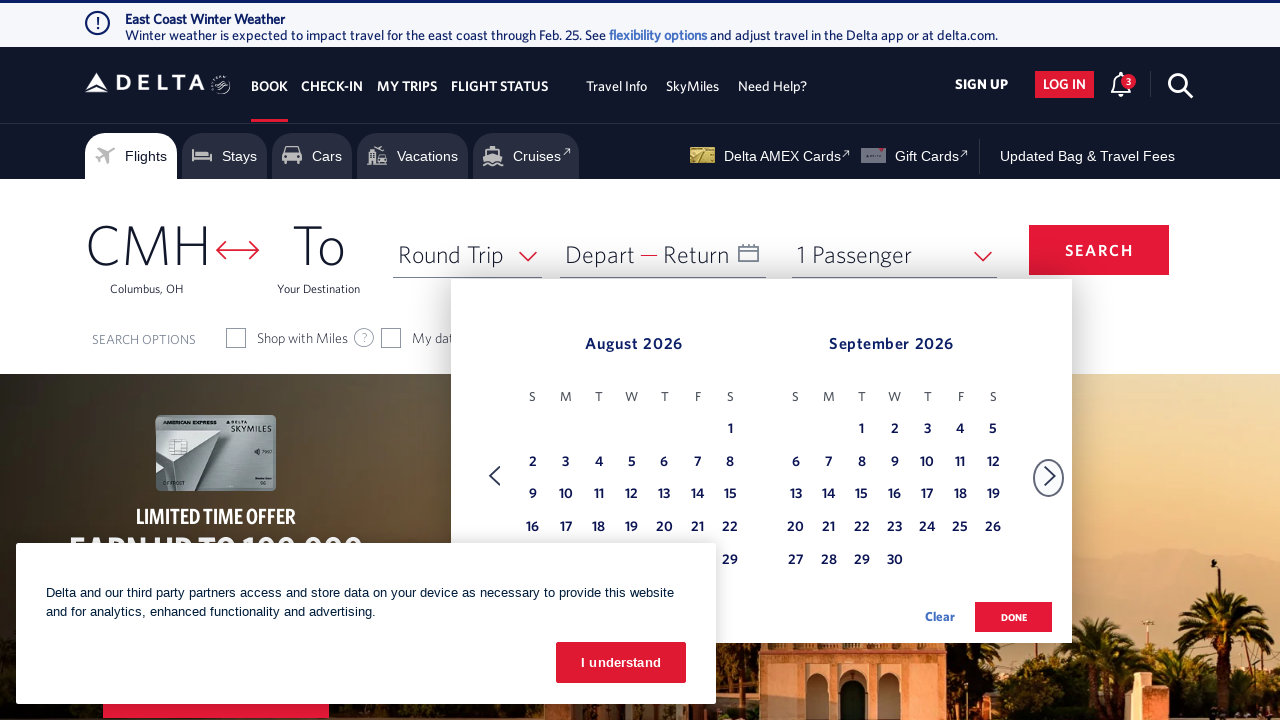

Successfully navigated to August for departure date selection
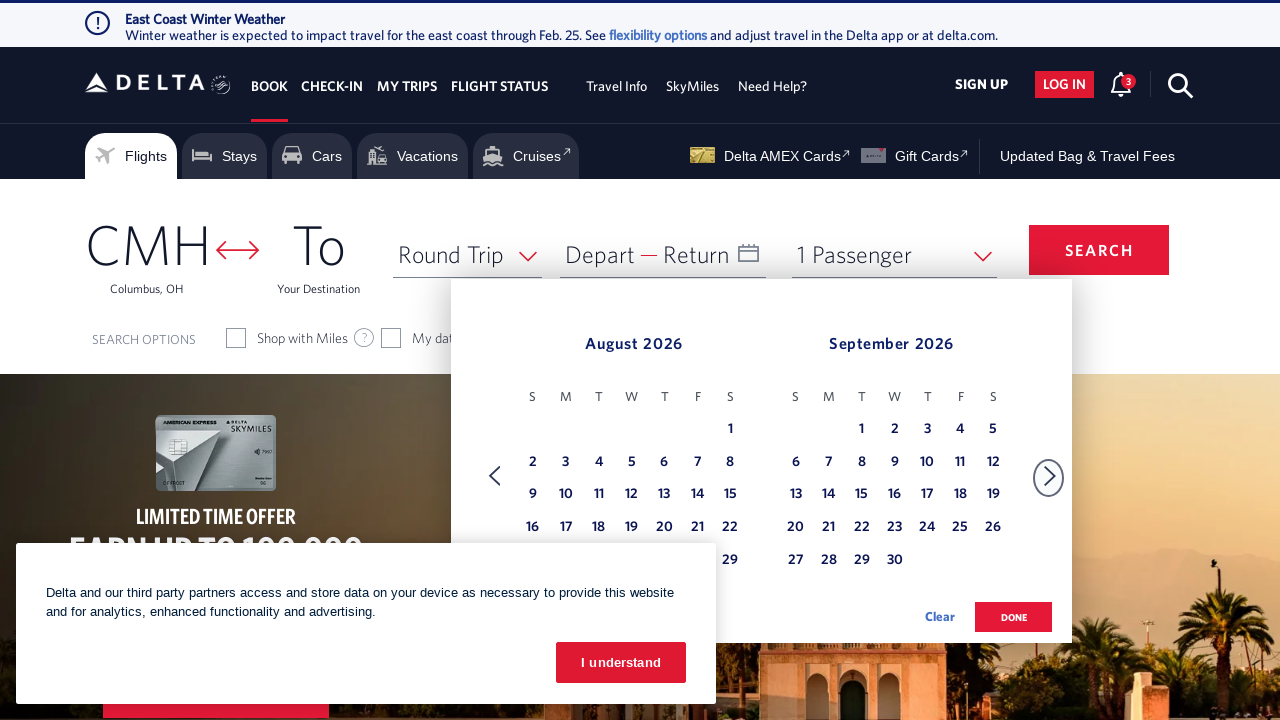

Found 56 date cells in departure date calendar
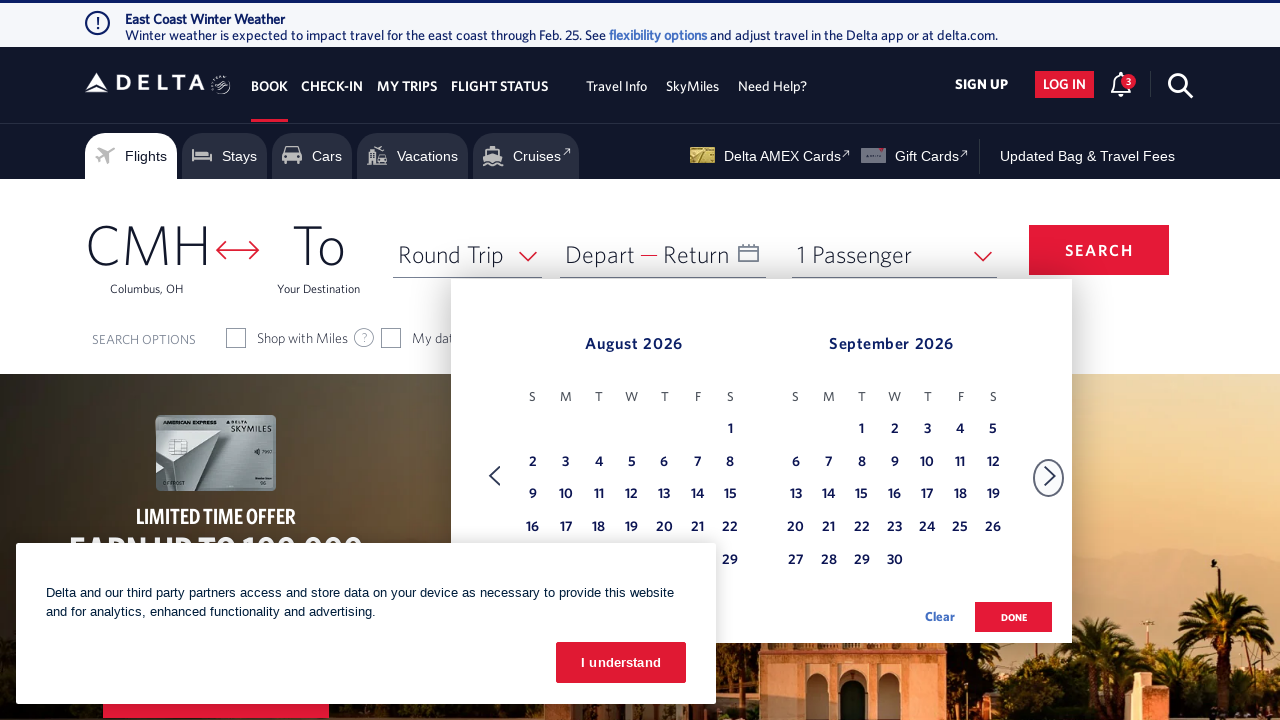

Selected August 13th as departure date at (664, 495) on xpath=//tbody[@class = 'dl-datepicker-tbody-0']/tr/td >> nth=25
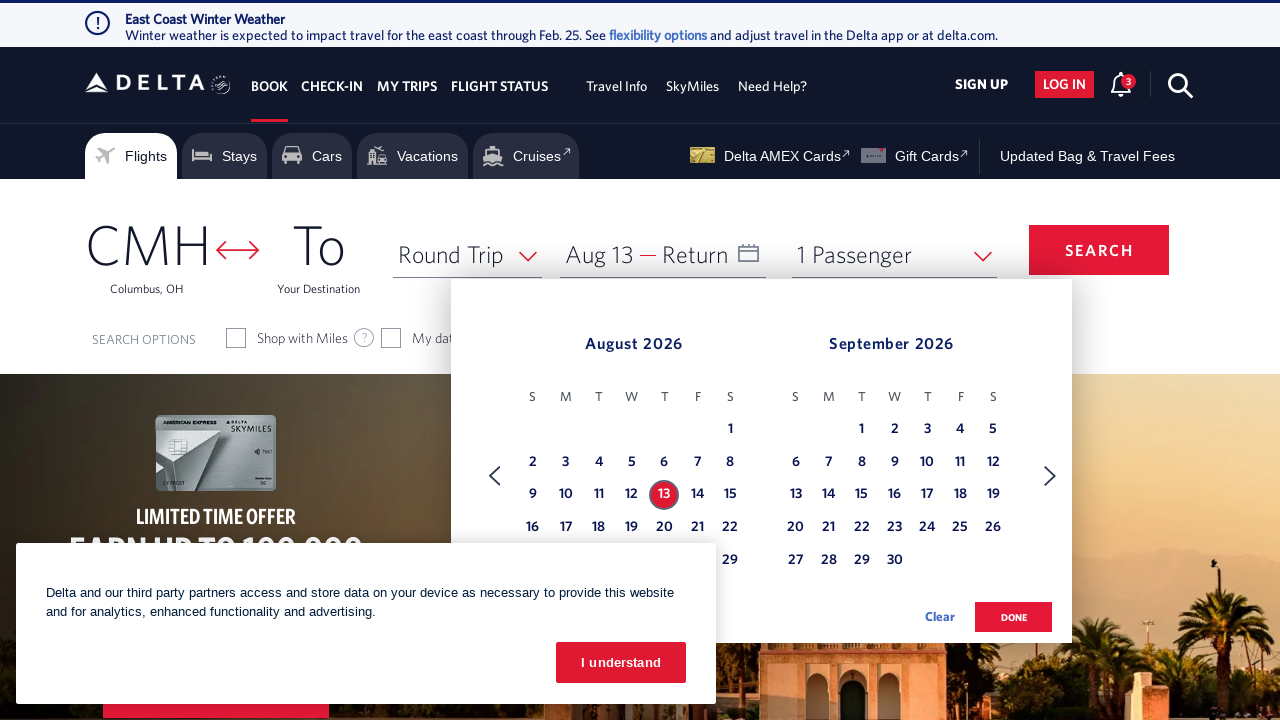

Clicked next button to navigate calendar months forward for return date at (1050, 476) on xpath=//*[@id='booking']/form/div[1]/div/div[1]/div[1]/div[3]/date-selection-vie
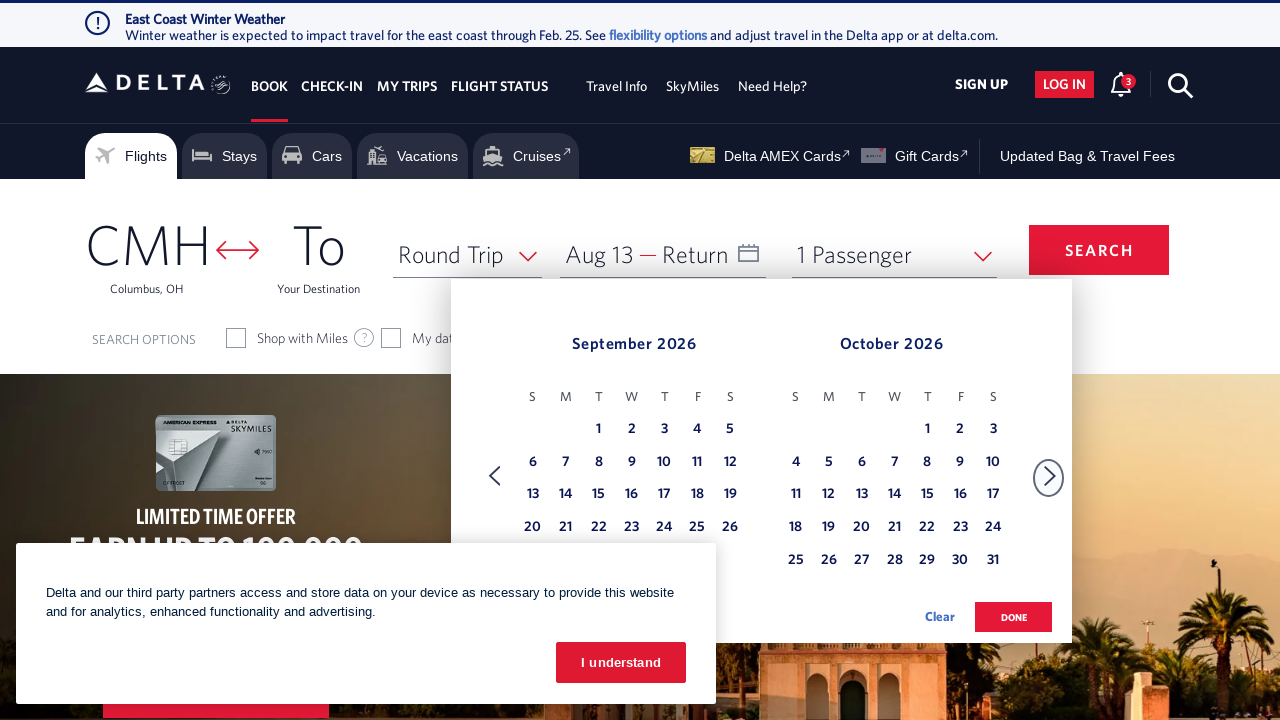

Waited for calendar animation to complete
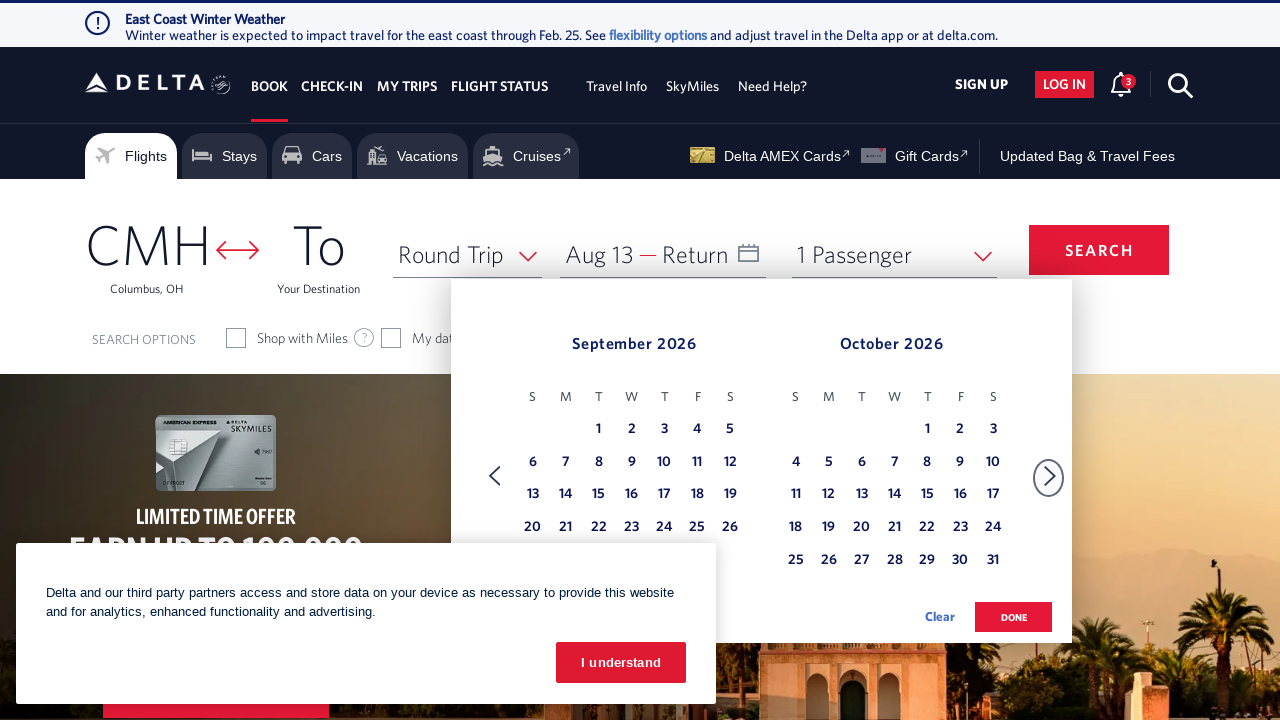

Clicked next button to navigate calendar months forward for return date at (1050, 476) on xpath=//*[@id='booking']/form/div[1]/div/div[1]/div[1]/div[3]/date-selection-vie
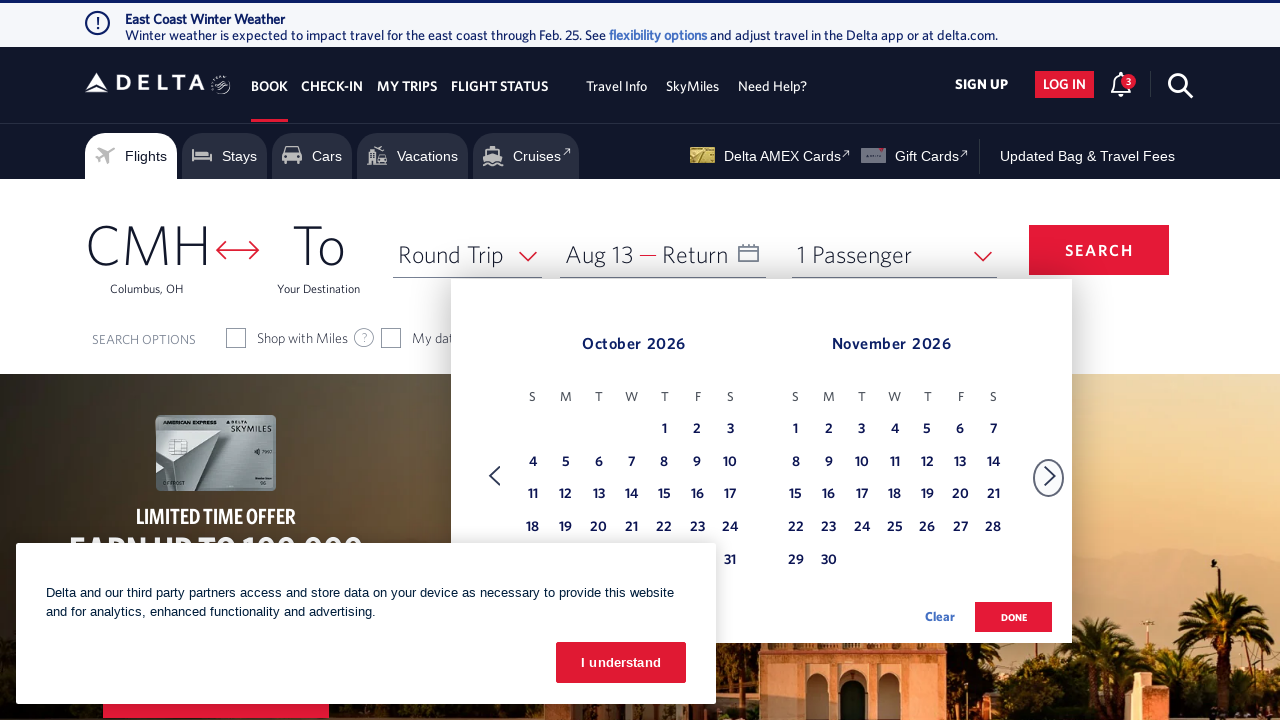

Waited for calendar animation to complete
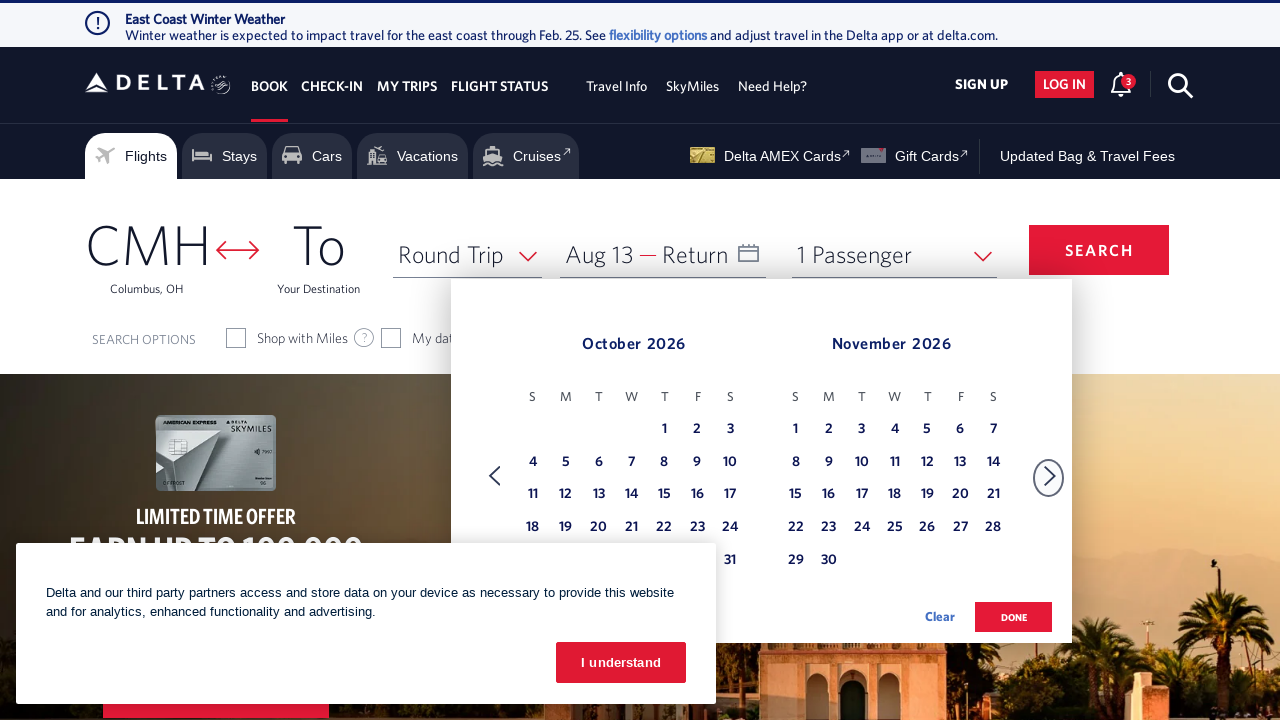

Successfully navigated to November for return date selection
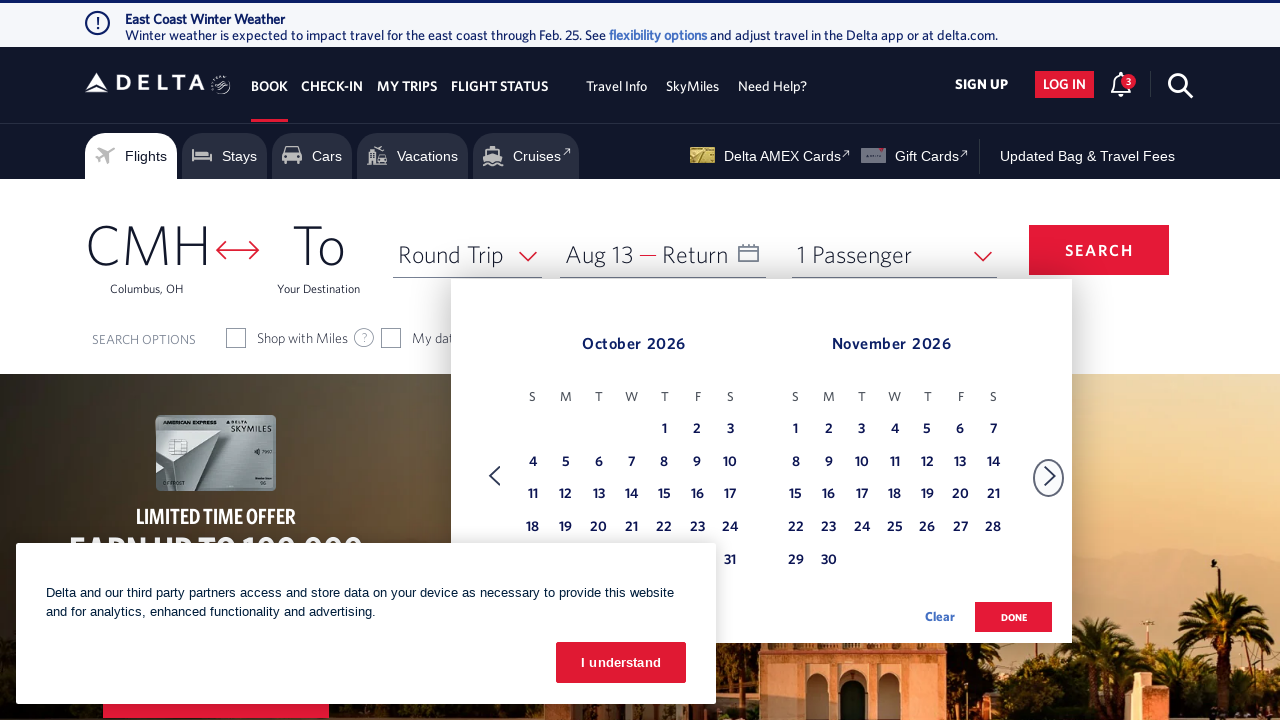

Found 49 date cells in return date calendar
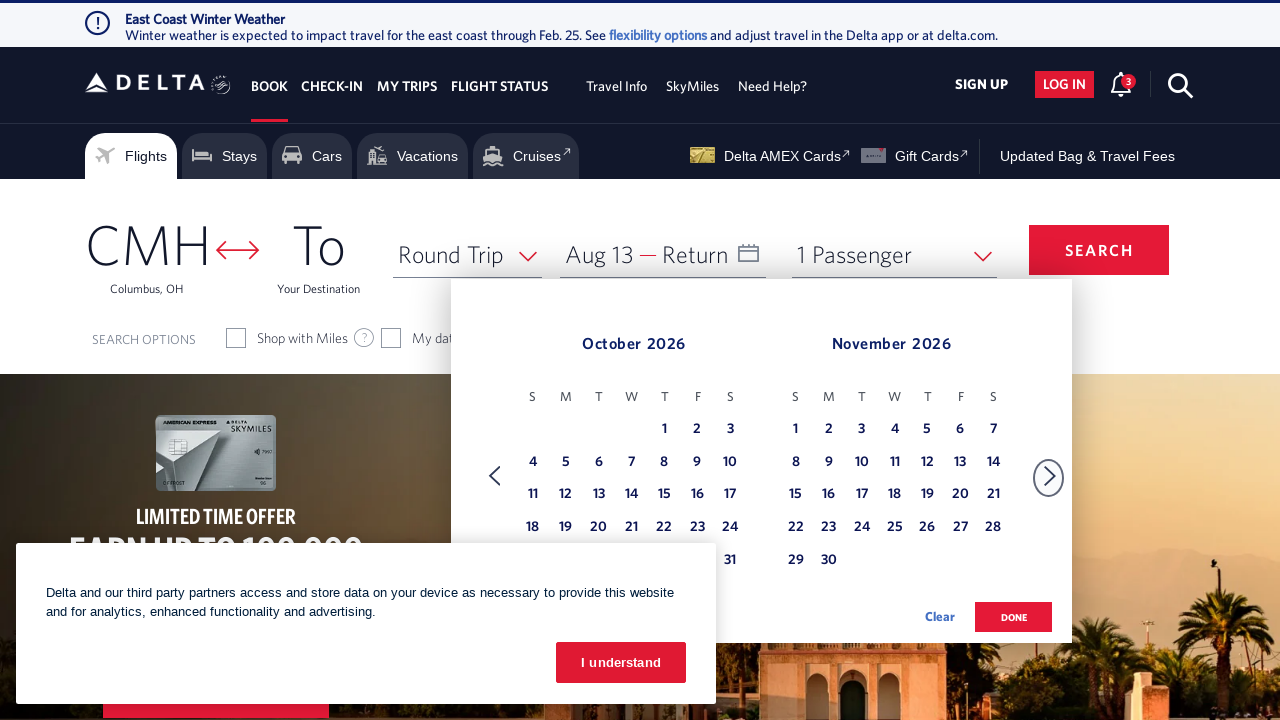

Selected November 30th as return date at (829, 561) on xpath=//tbody[@class = 'dl-datepicker-tbody-1']/tr/td >> nth=36
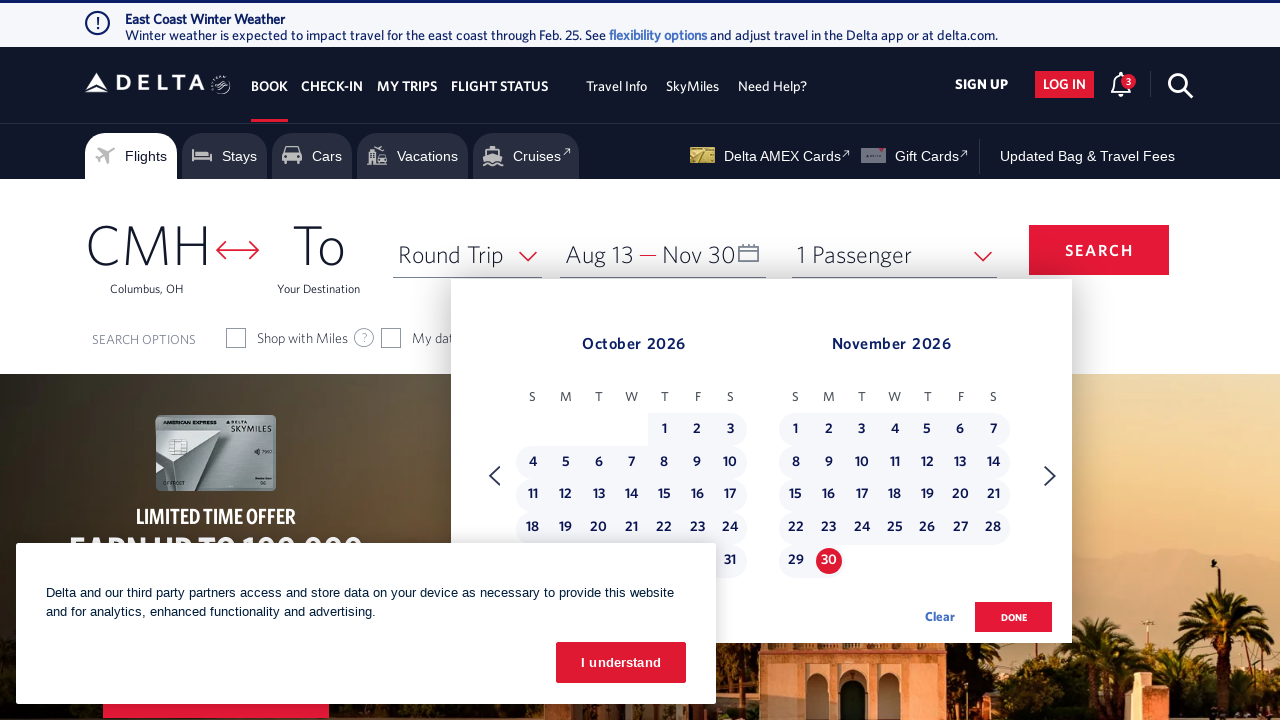

Clicked done button to confirm date selection and close calendar at (1014, 617) on .donebutton
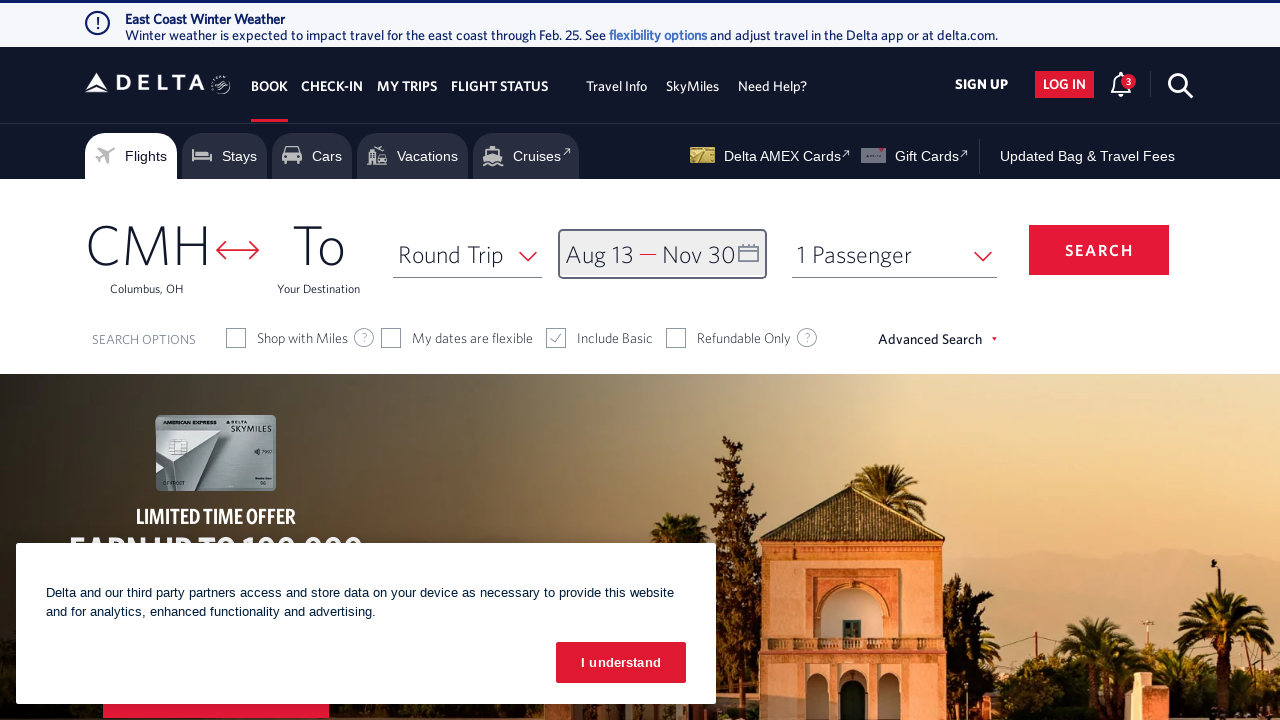

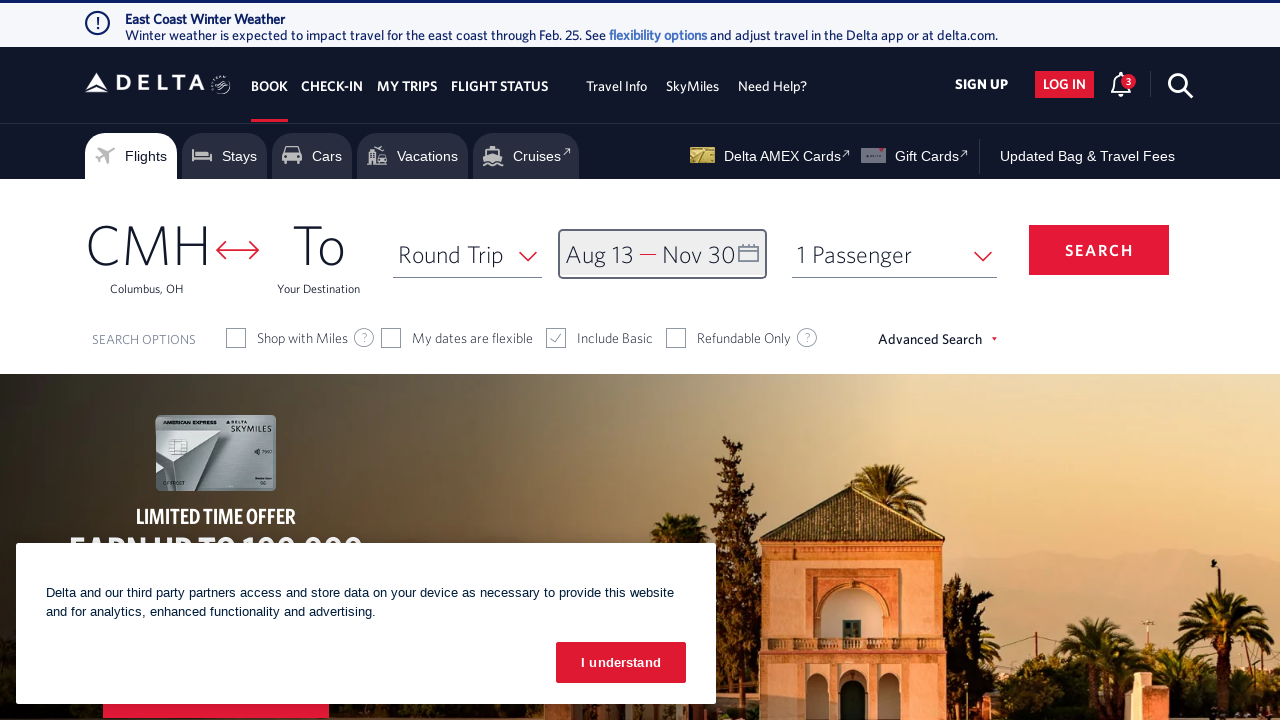